Verifies that checkbox 2 can be checked and then unchecked

Starting URL: https://the-internet.herokuapp.com/

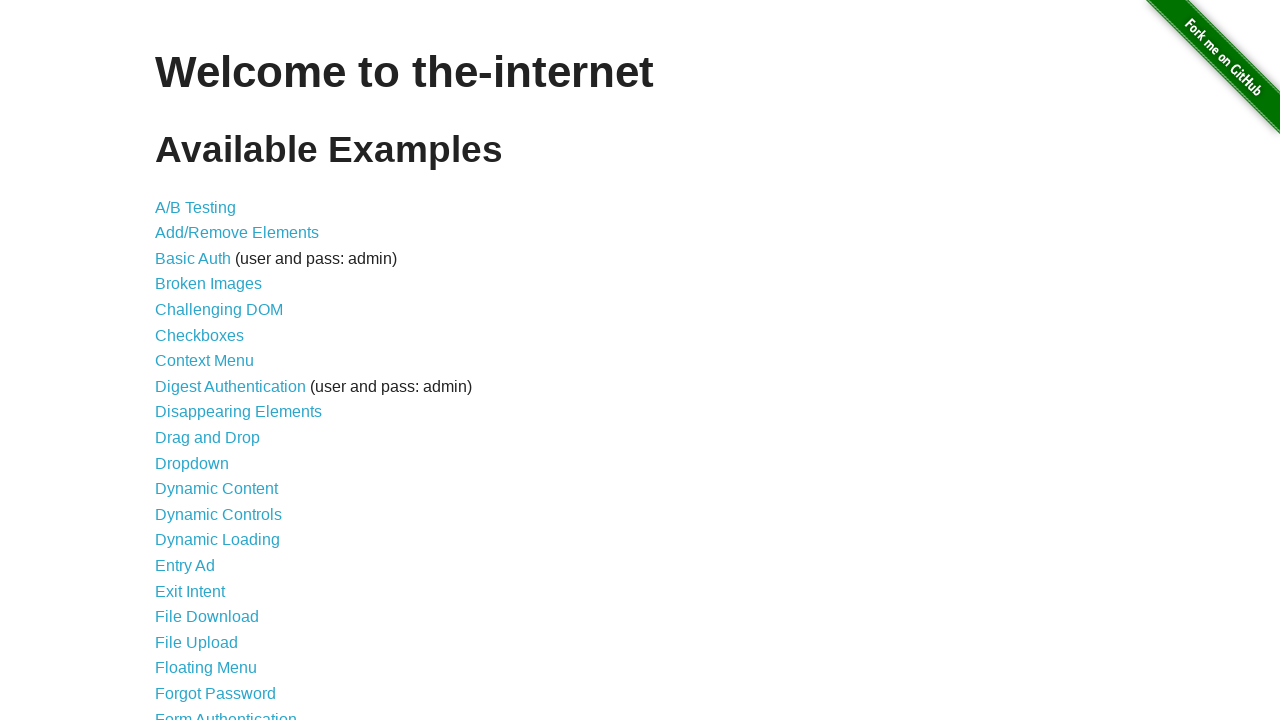

Clicked on Checkboxes link to navigate to checkboxes page at (200, 335) on a[href='/checkboxes']
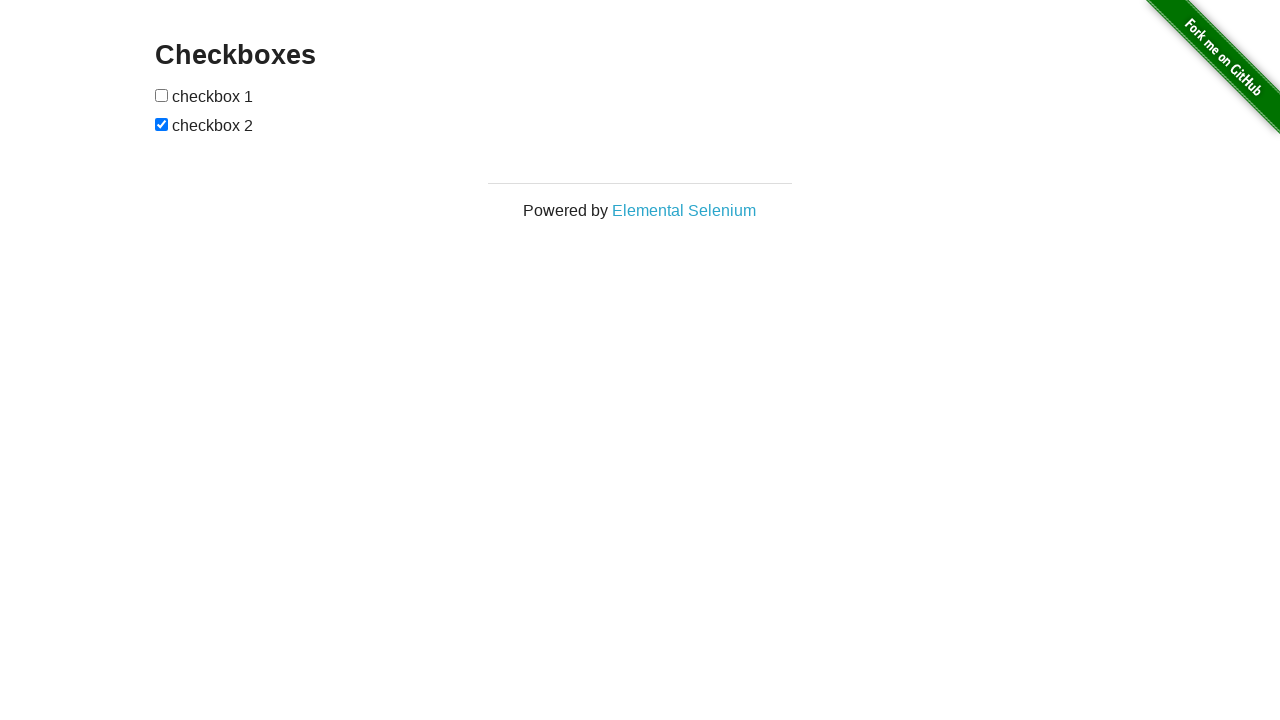

Located the second checkbox element
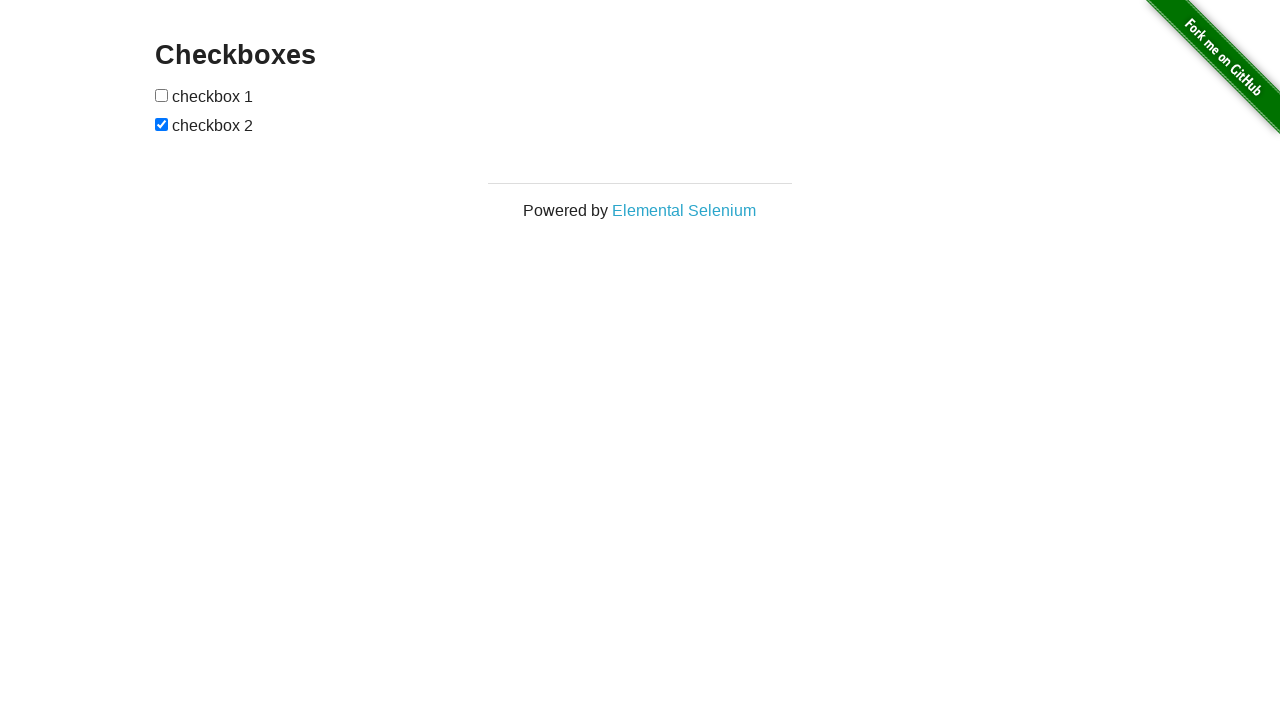

Checkbox 2 was checked, clicked to uncheck it at (162, 124) on input[type='checkbox'] >> nth=1
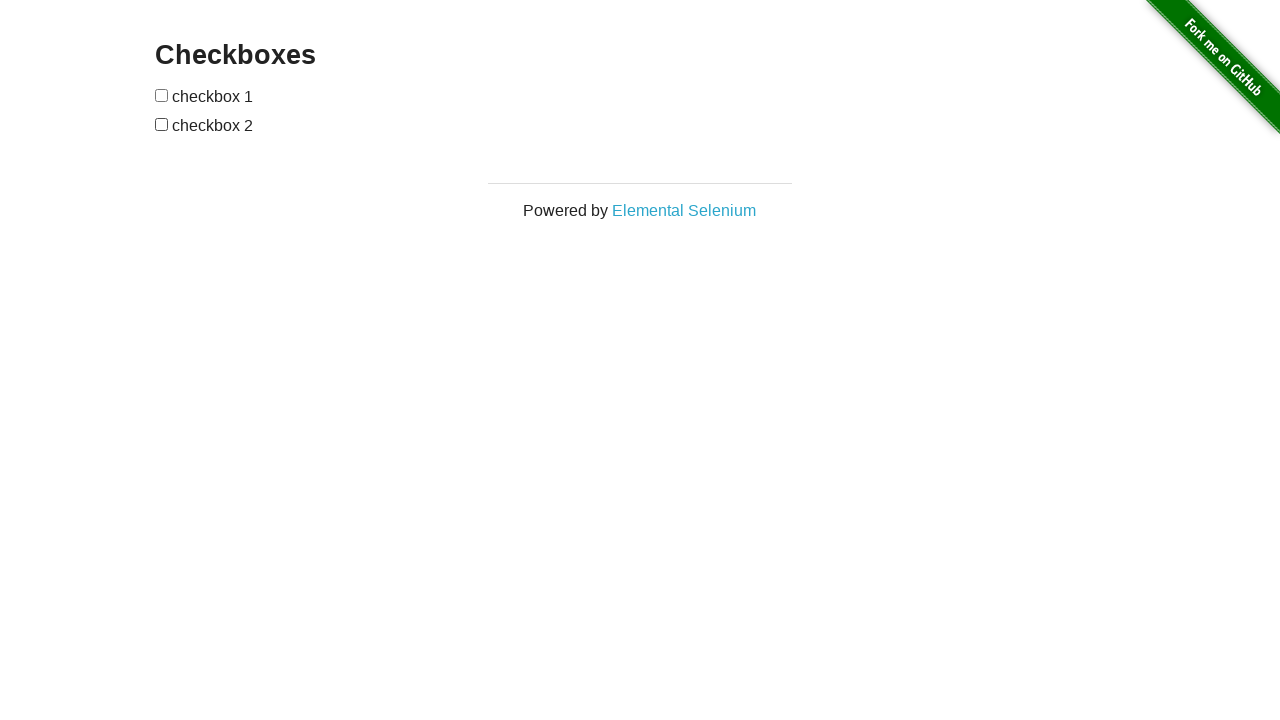

Clicked checkbox 2 to check it at (162, 124) on input[type='checkbox'] >> nth=1
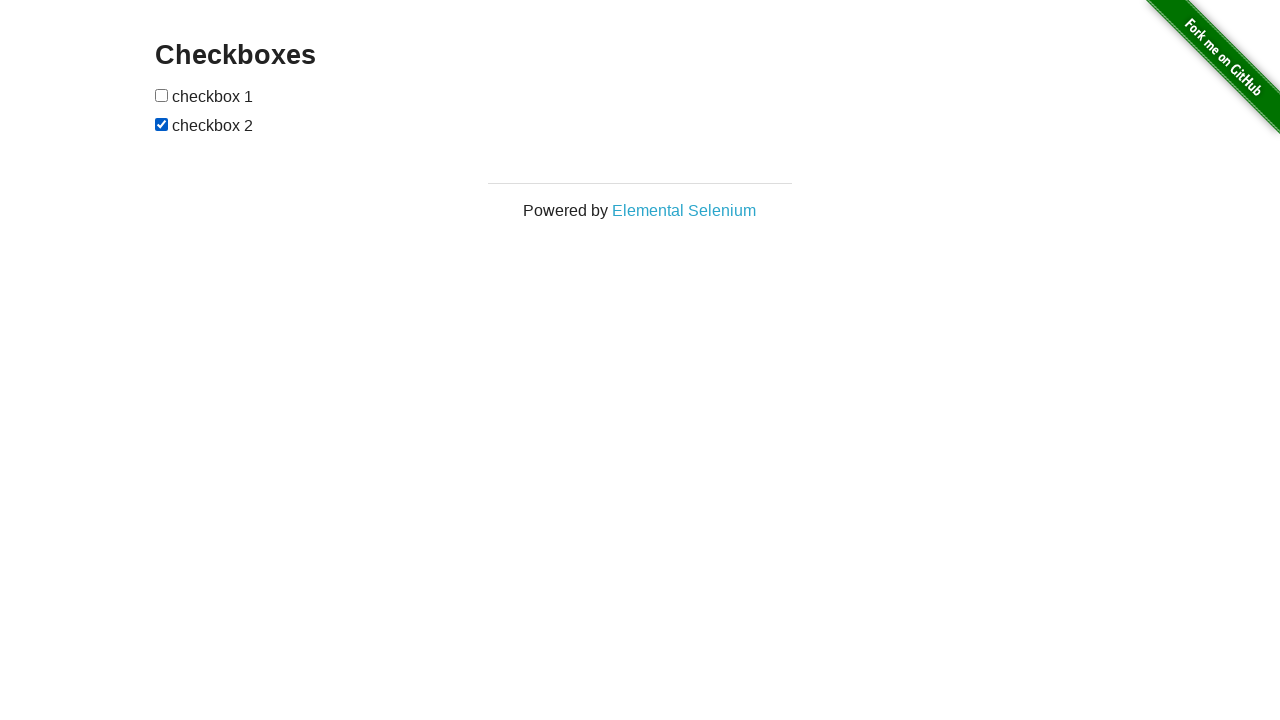

Verified that checkbox 2 is checked
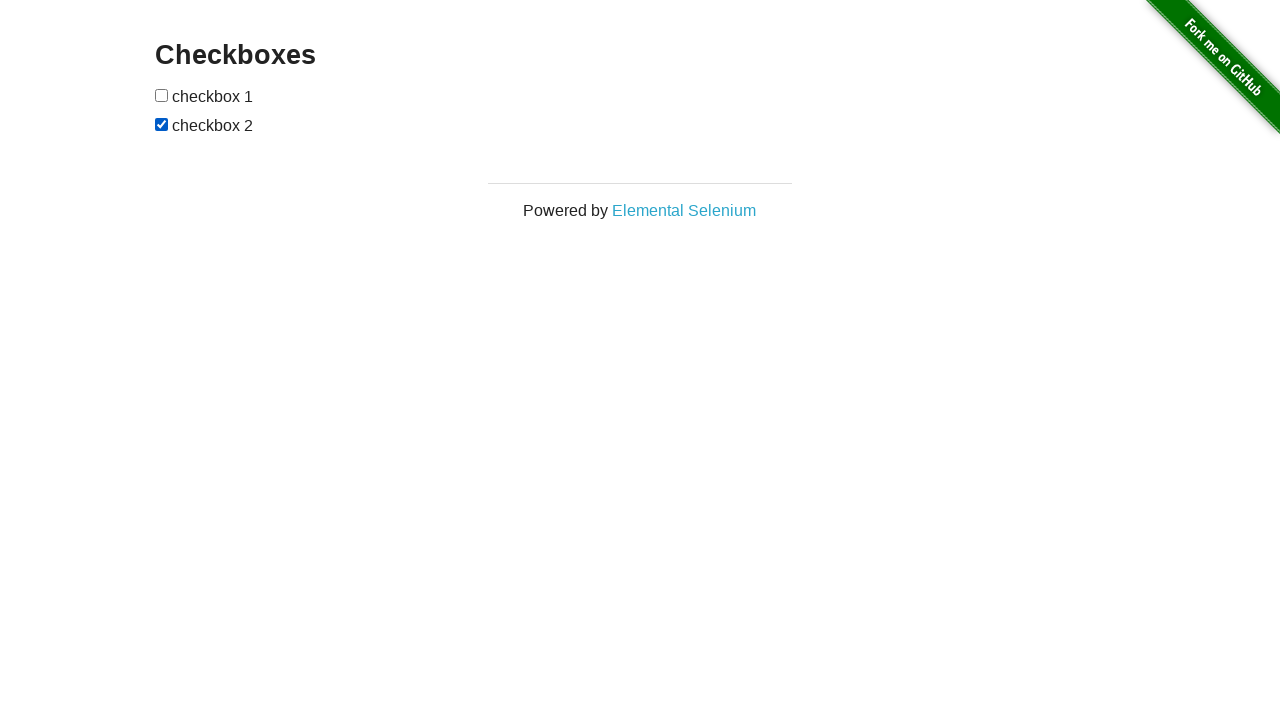

Clicked checkbox 2 to uncheck it at (162, 124) on input[type='checkbox'] >> nth=1
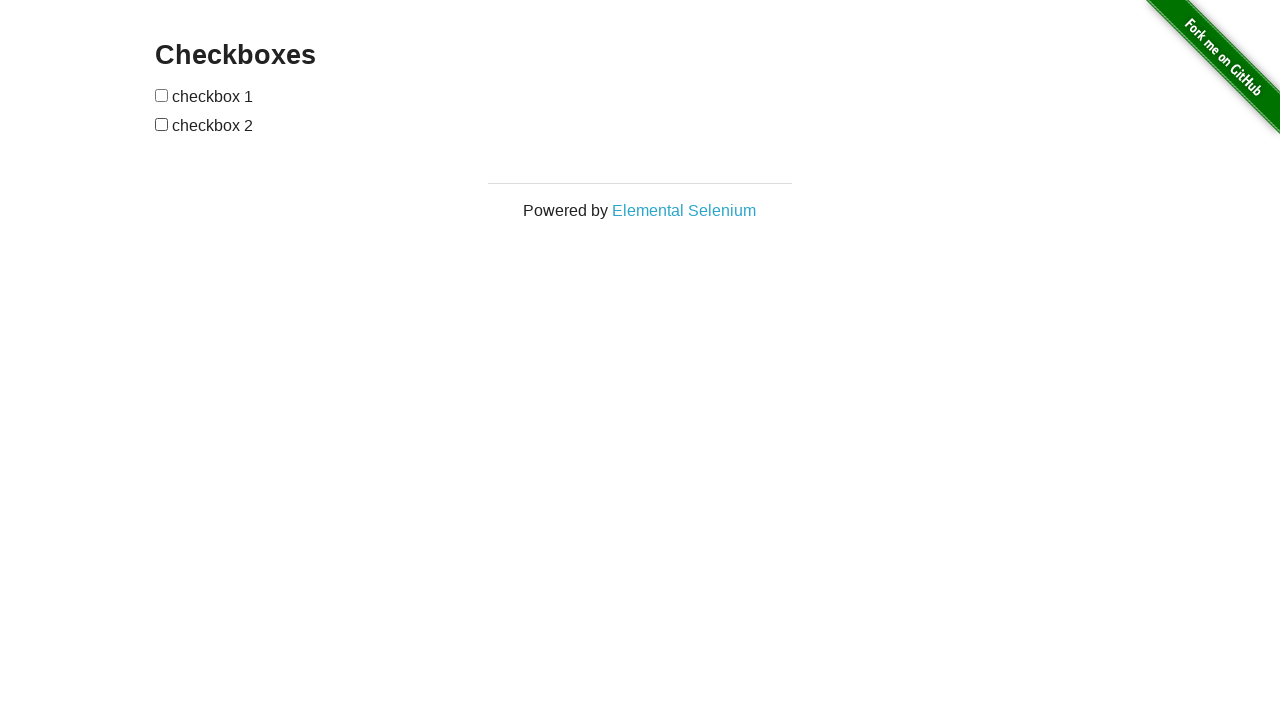

Verified that checkbox 2 is unchecked
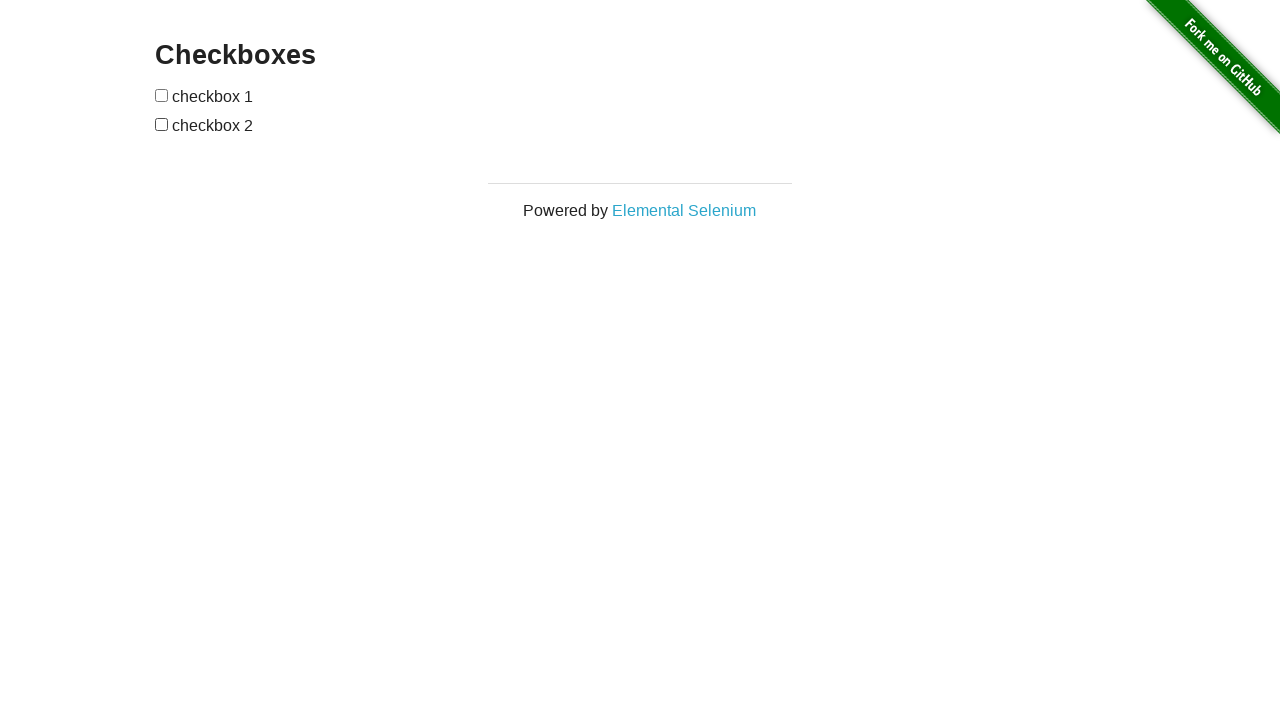

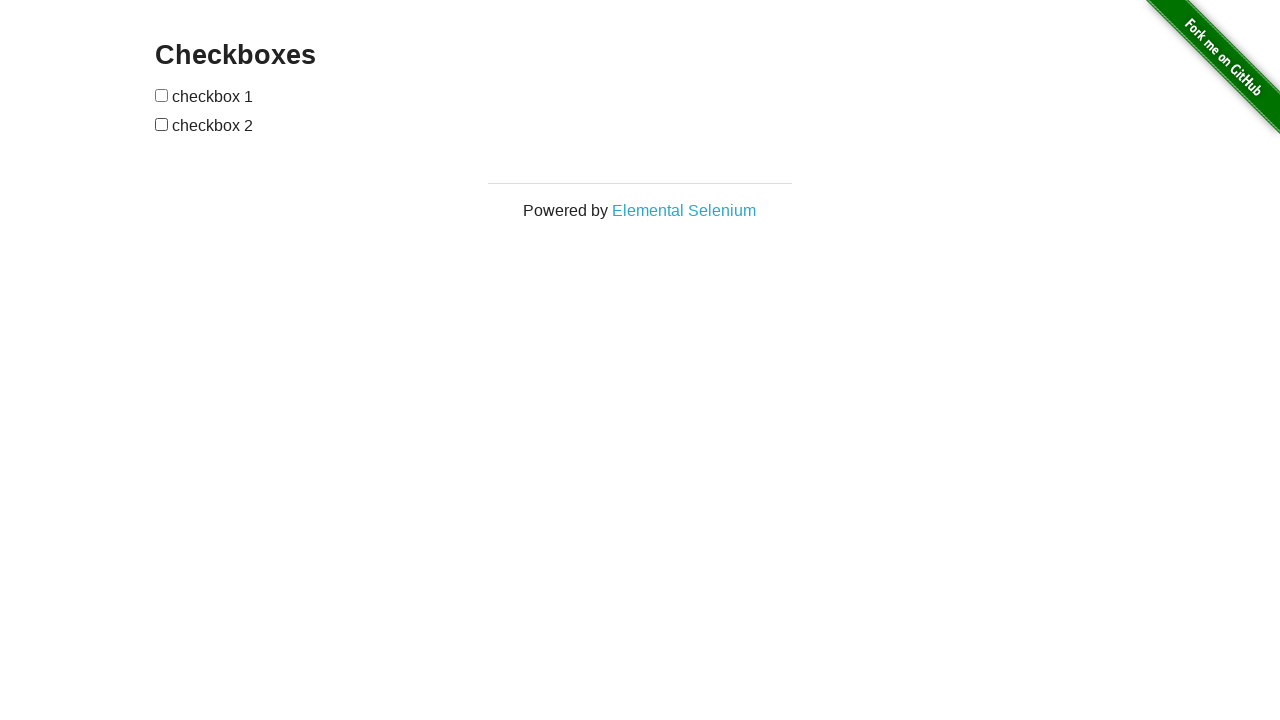